Tests non-retry assertions by navigating to HTML Elements page and verifying the main heading text content.

Starting URL: https://techglobal-training.com/frontend

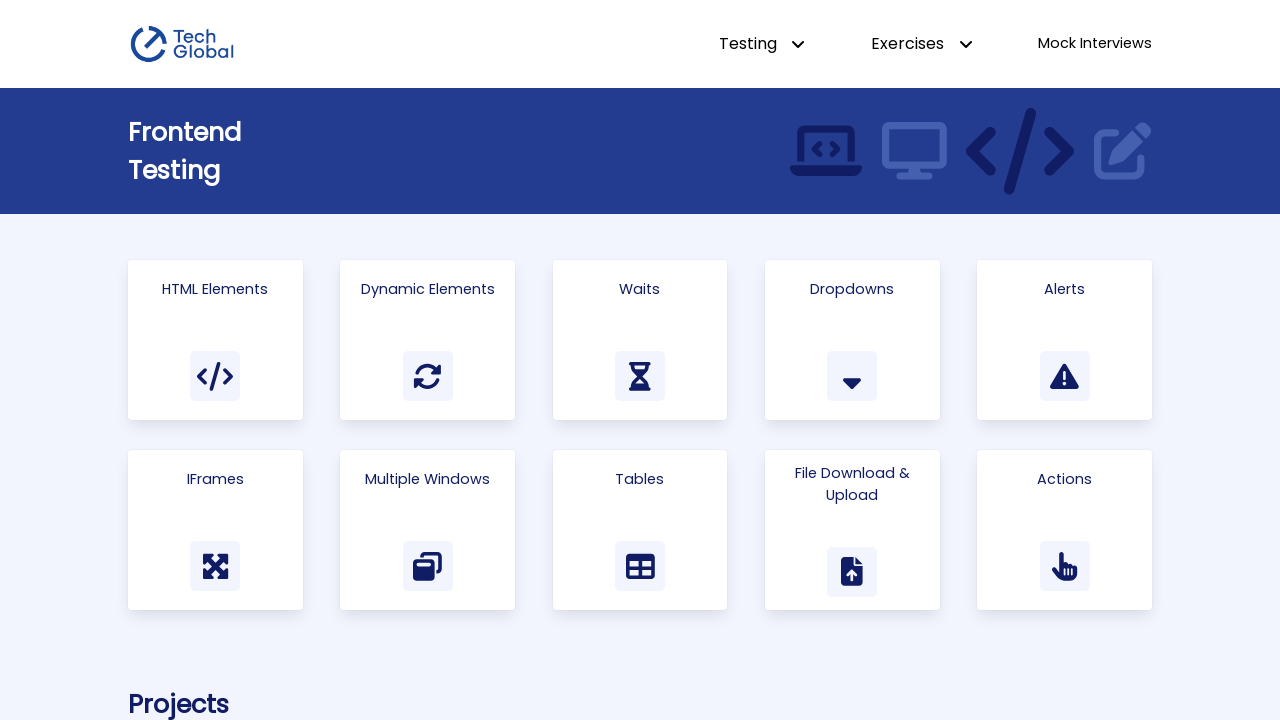

Navigated to frontend page
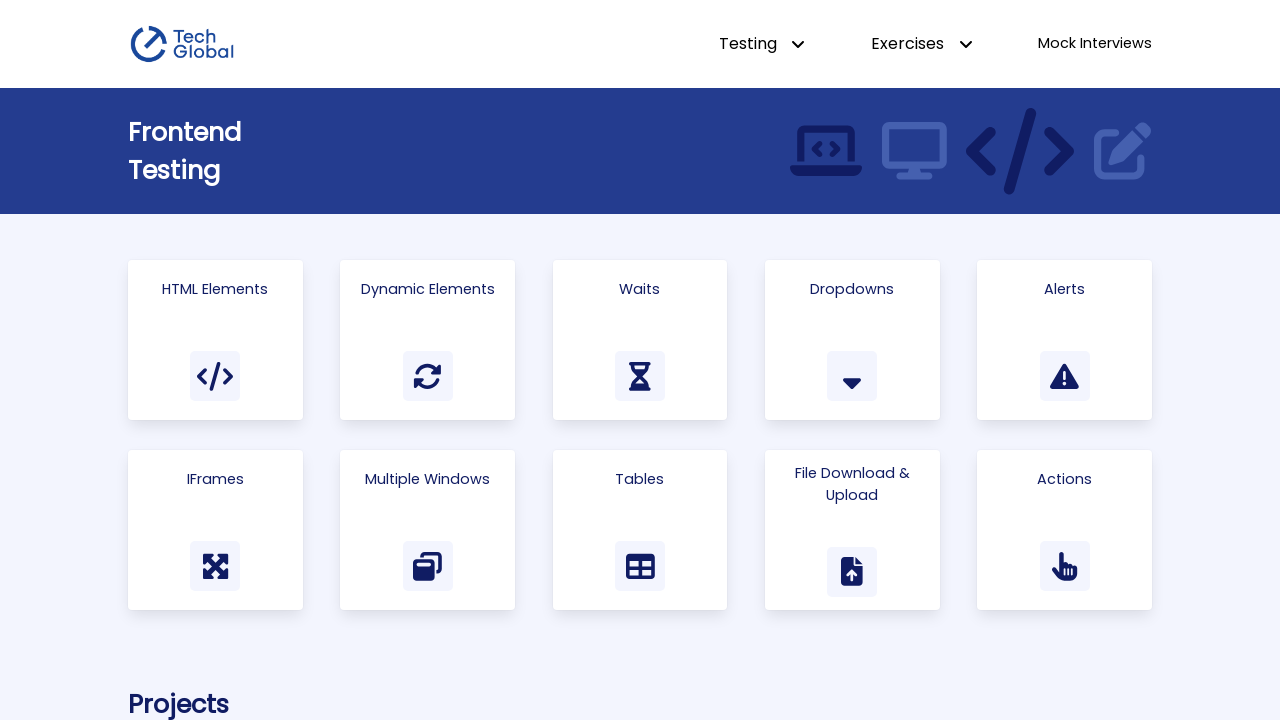

Clicked on 'HTML Elements' link at (215, 340) on a:has-text('HTML Elements')
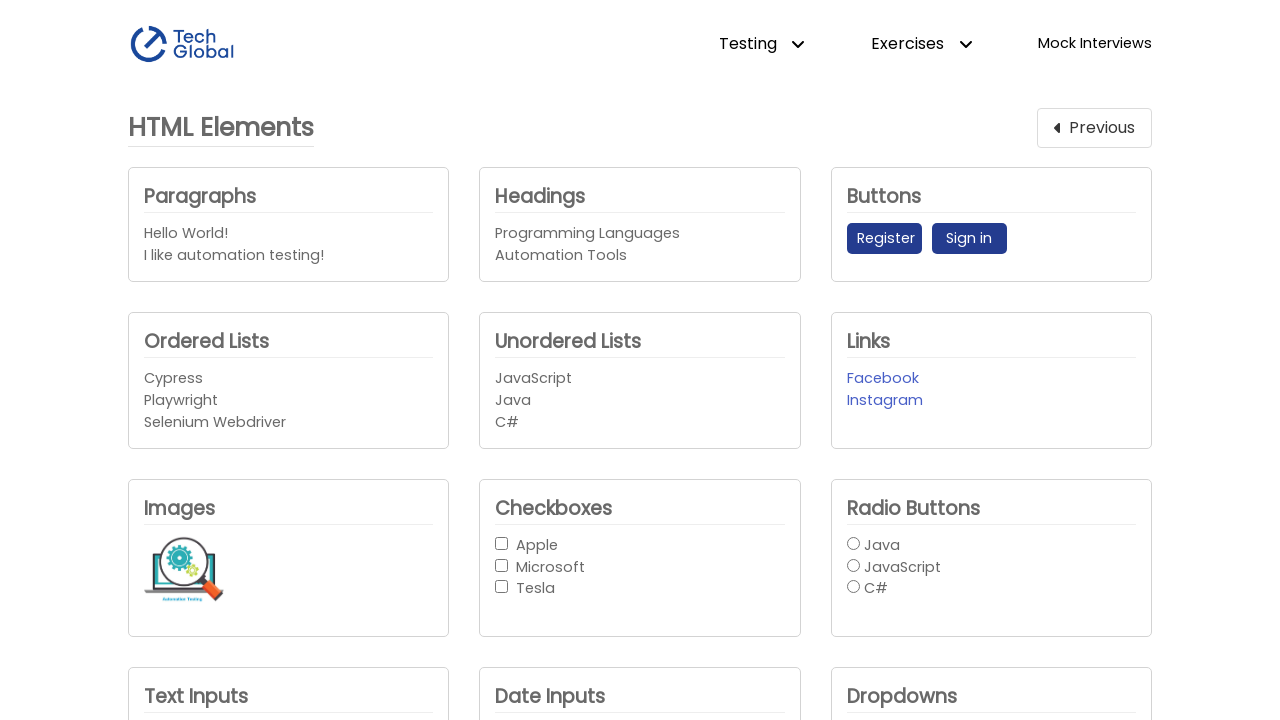

Located main heading element
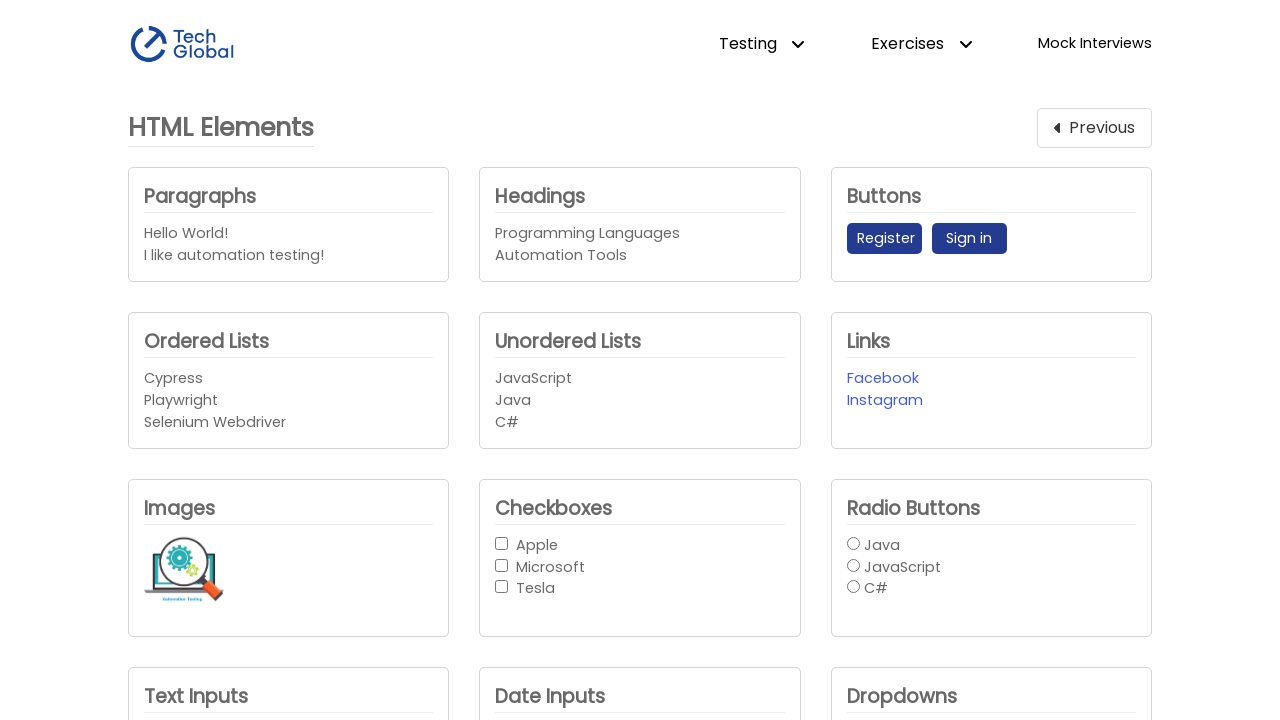

Main heading element loaded
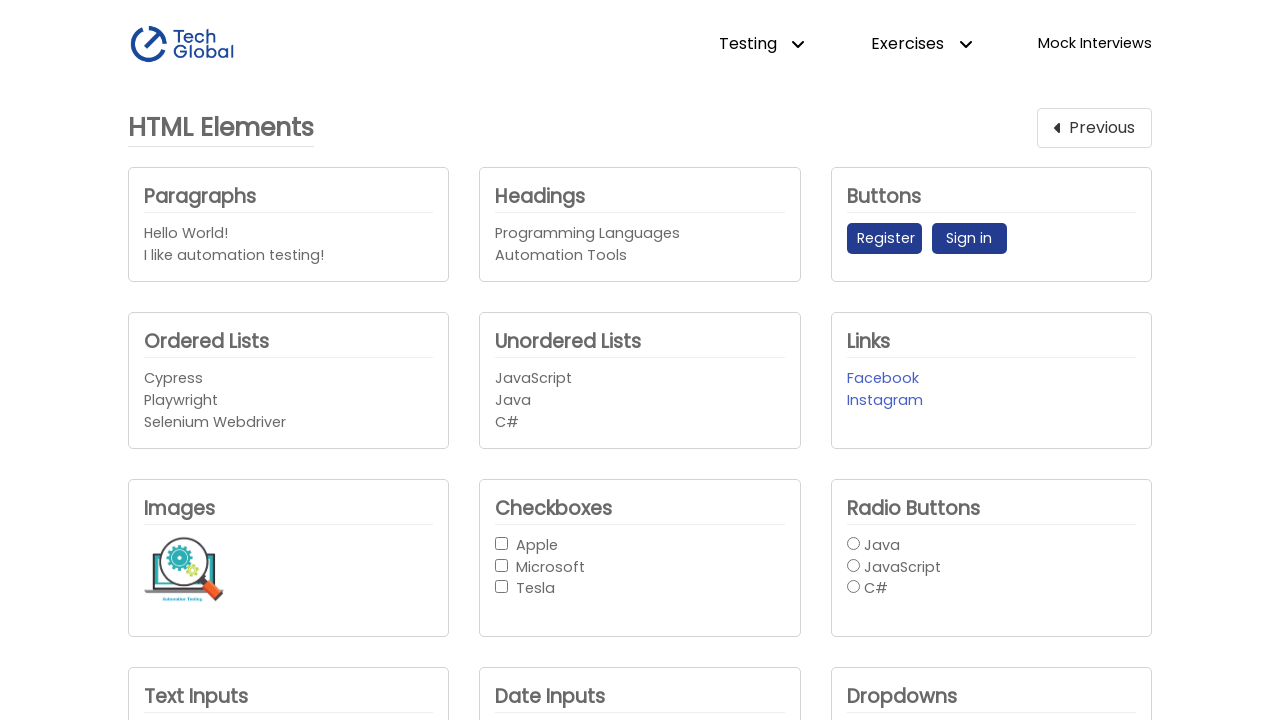

Retrieved main heading text content: 'HTML Elements'
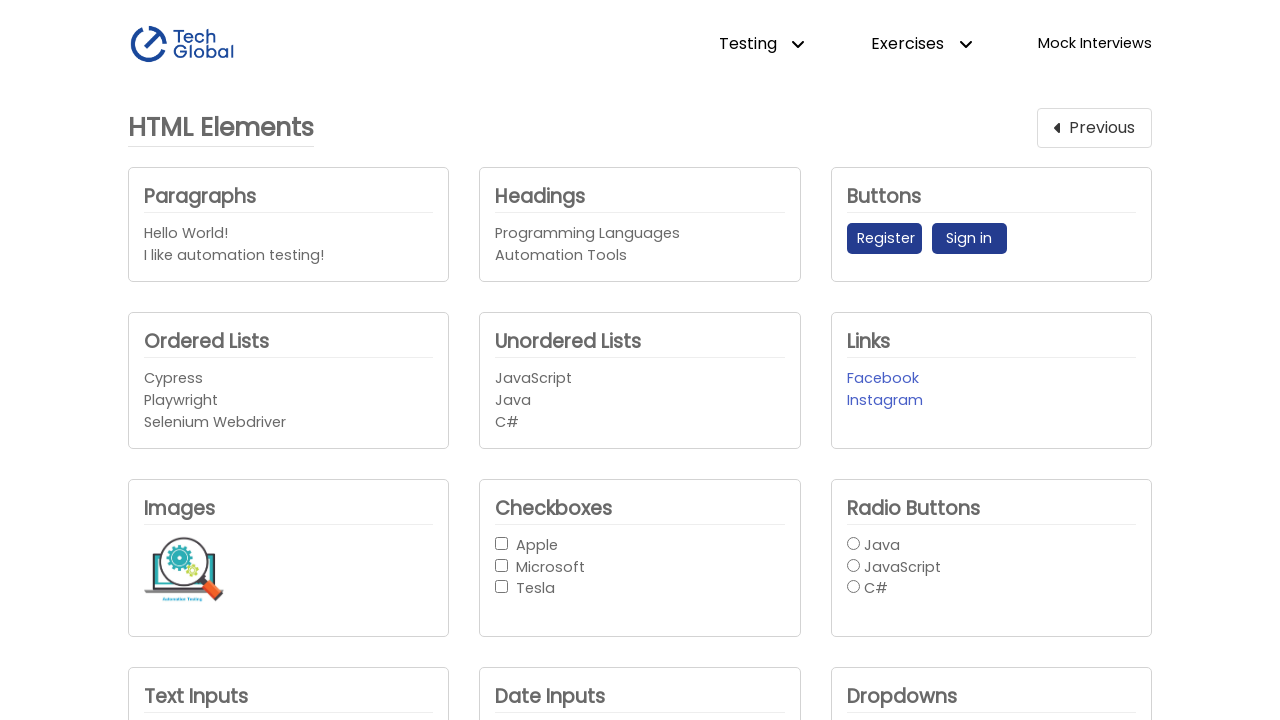

Verified main heading text equals 'HTML Elements'
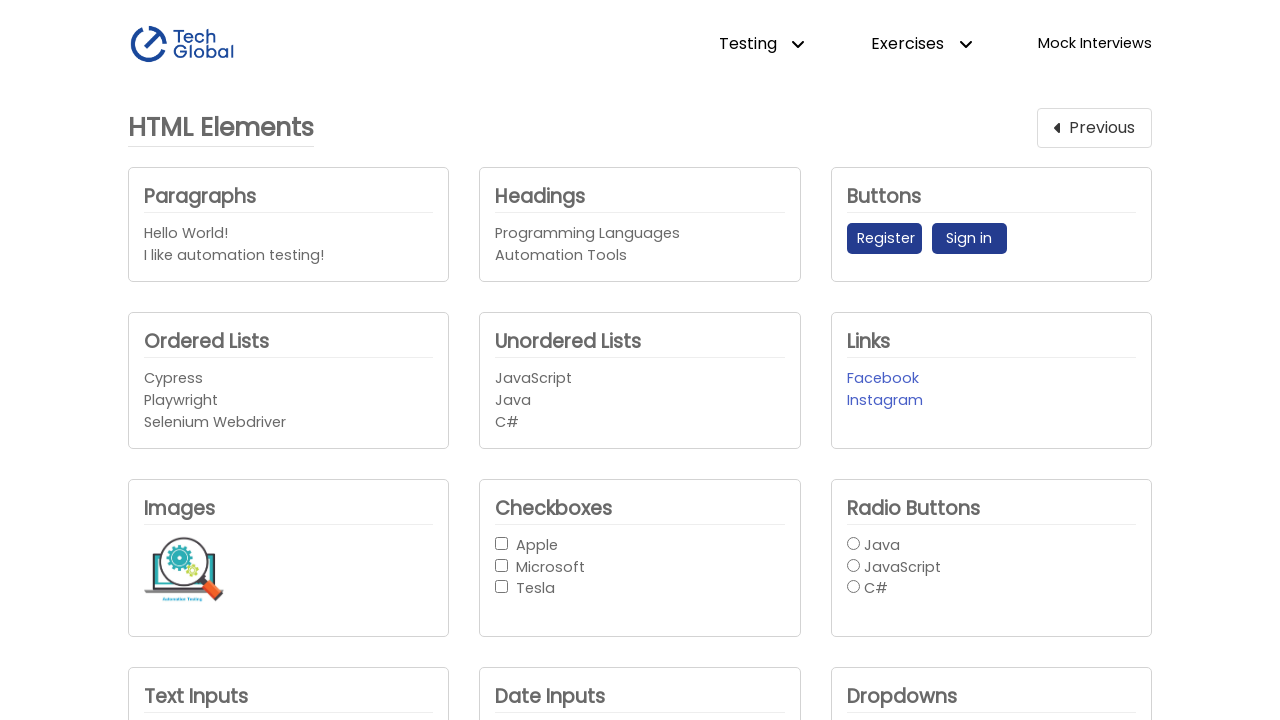

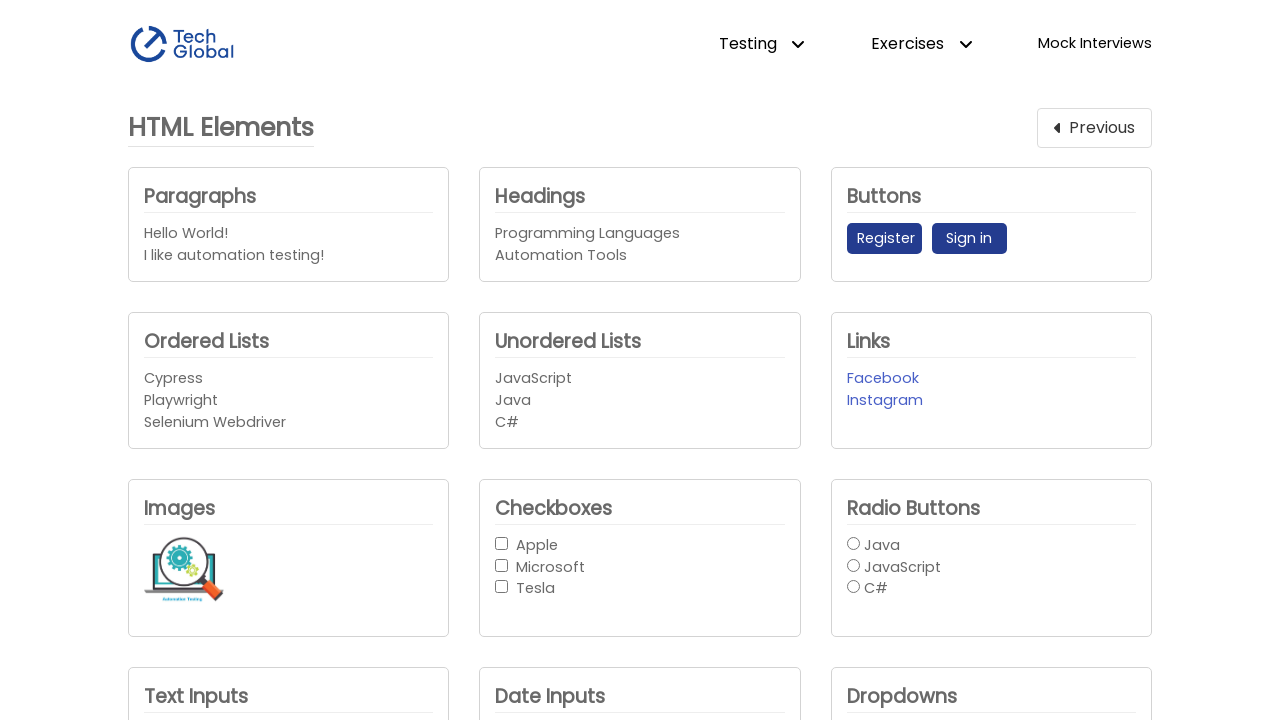